Opens USPS homepage and clicks on the Send Mail & Packages link, then verifies the page title

Starting URL: https://www.usps.com/

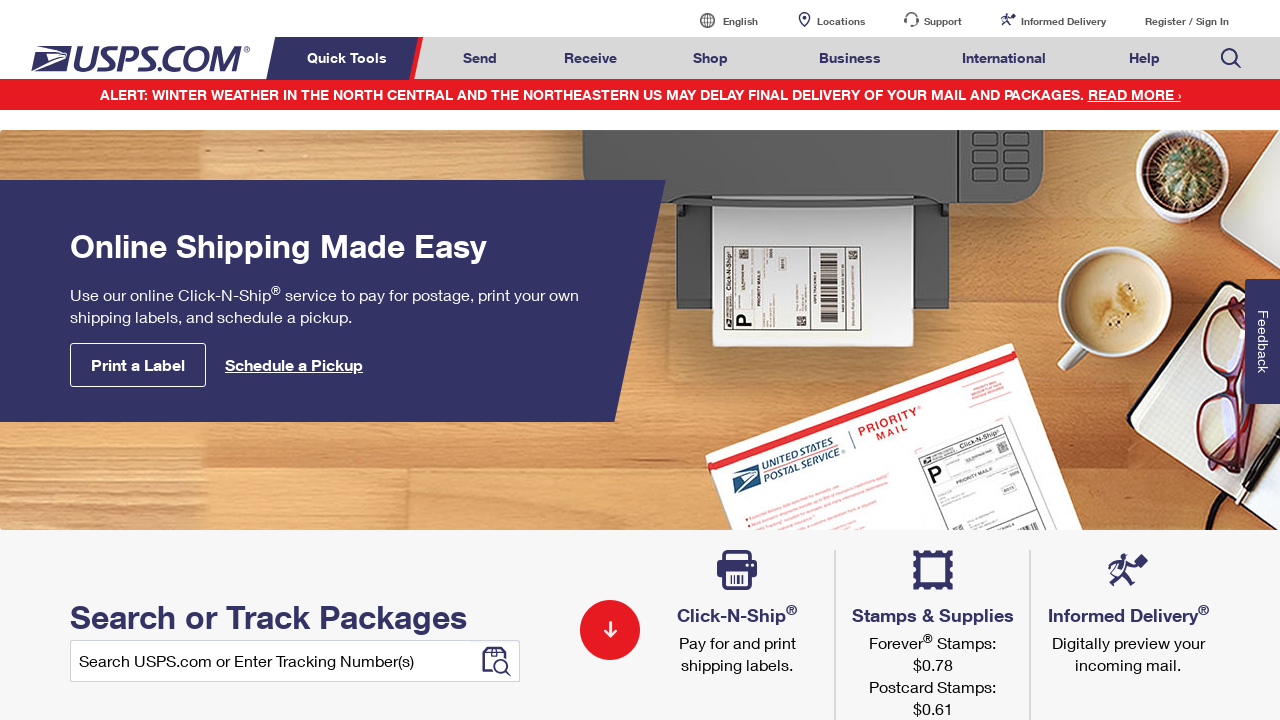

Navigated to USPS homepage
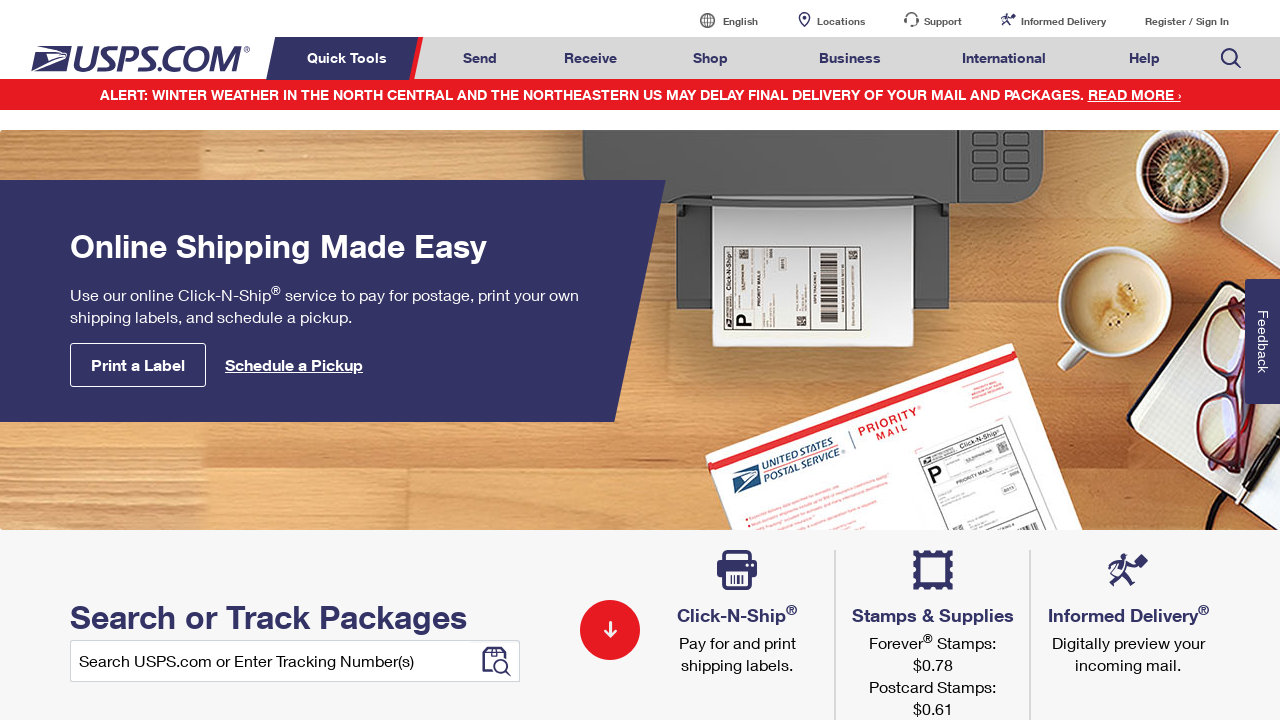

Clicked on Send Mail & Packages link at (480, 58) on a#mail-ship-width
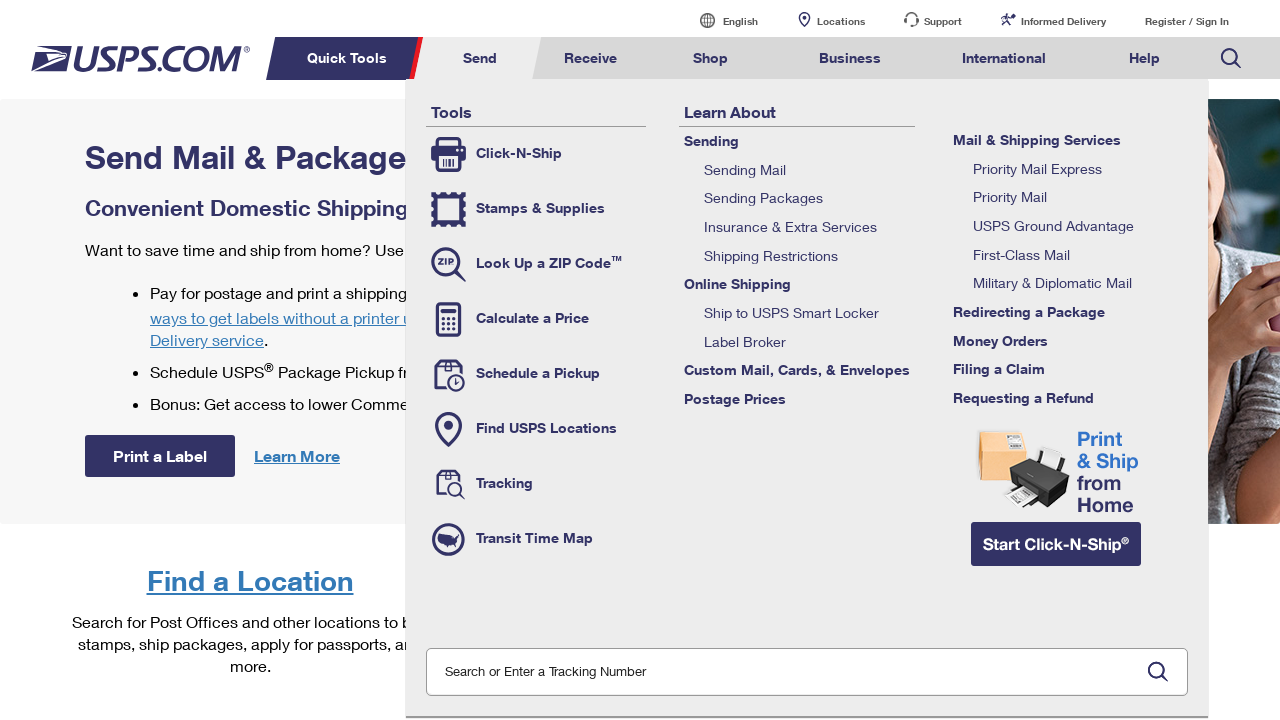

Verified page title is 'Send Mail & Packages | USPS'
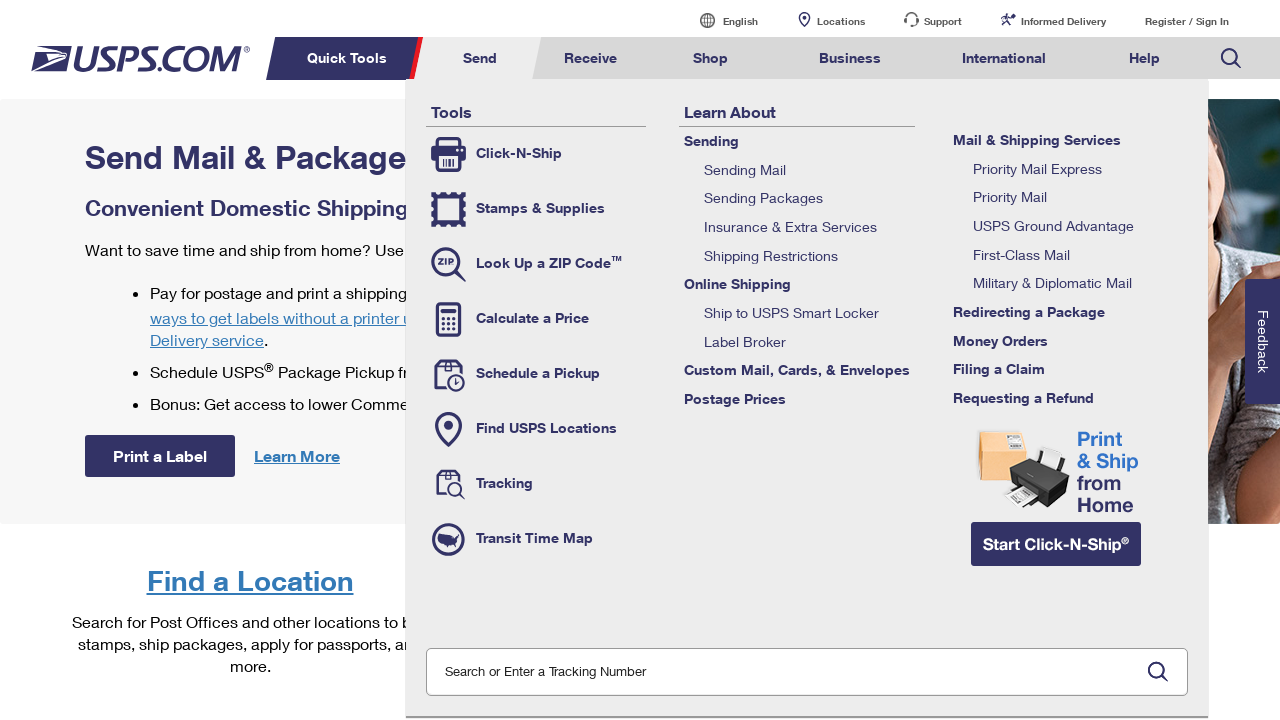

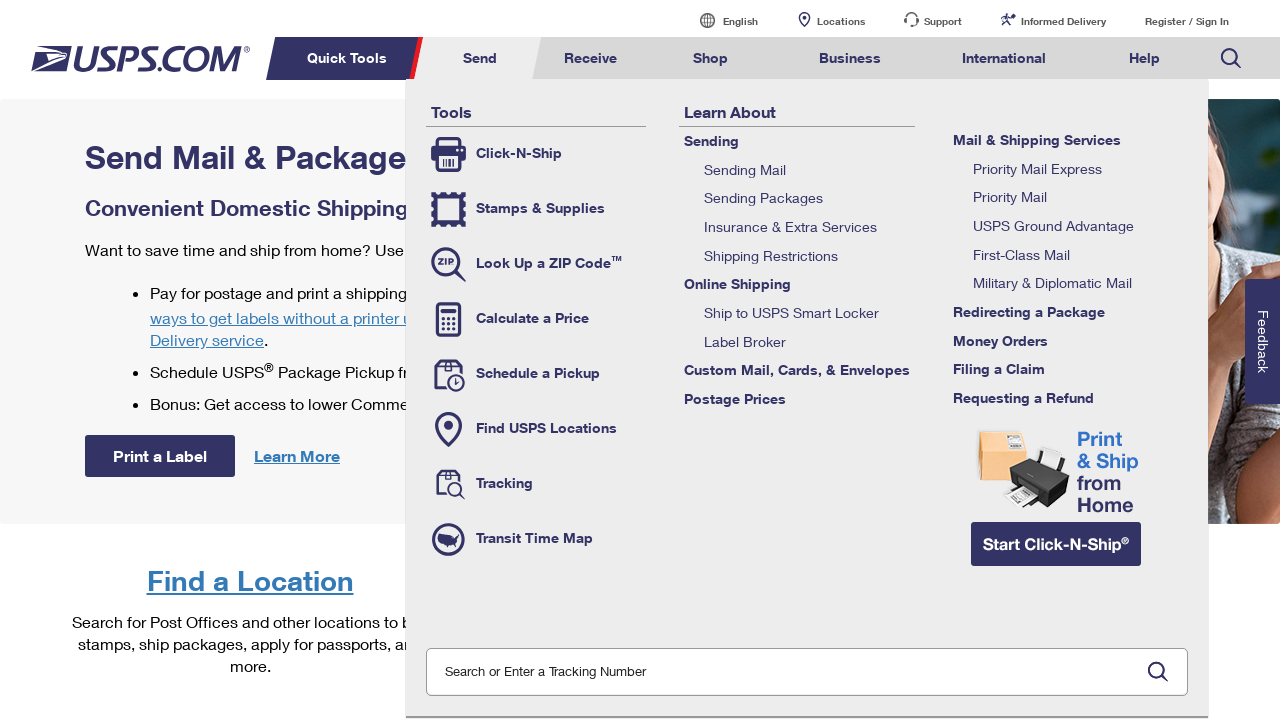